Navigates to Wise Quarter website, verifies the page title contains expected text, and takes a screenshot

Starting URL: https://wisequarter.com

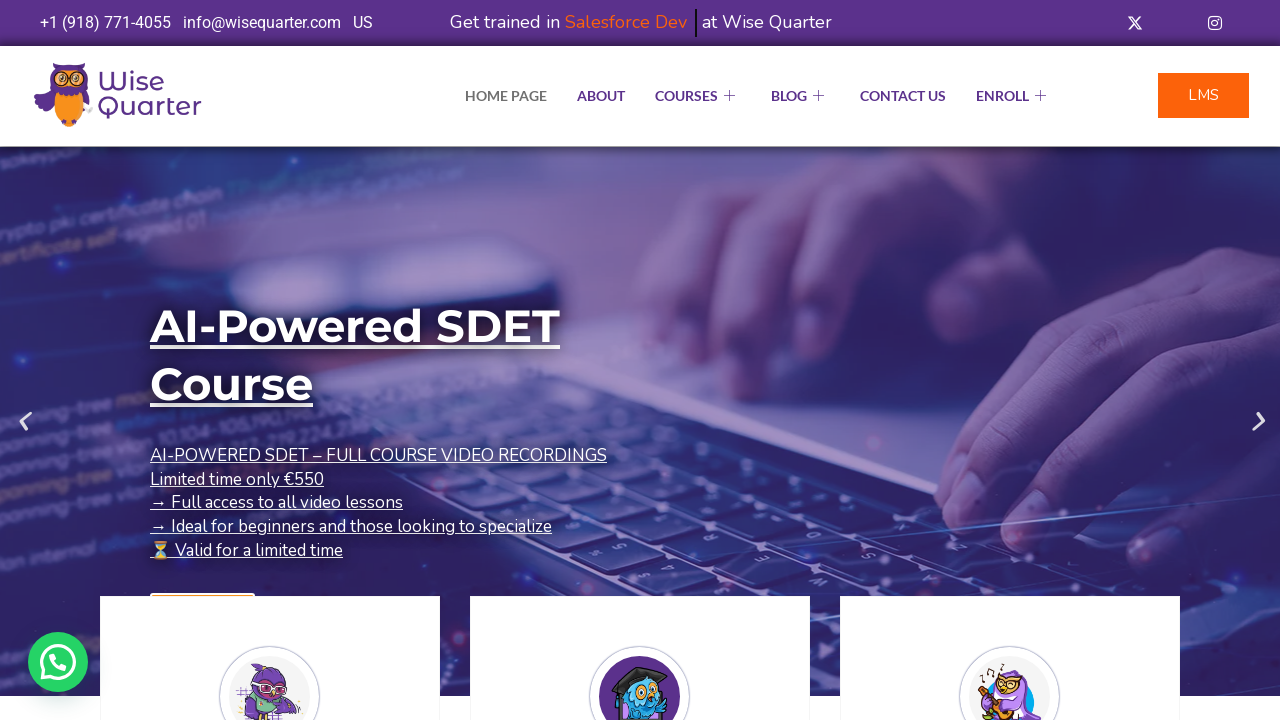

Navigated to https://wisequarter.com
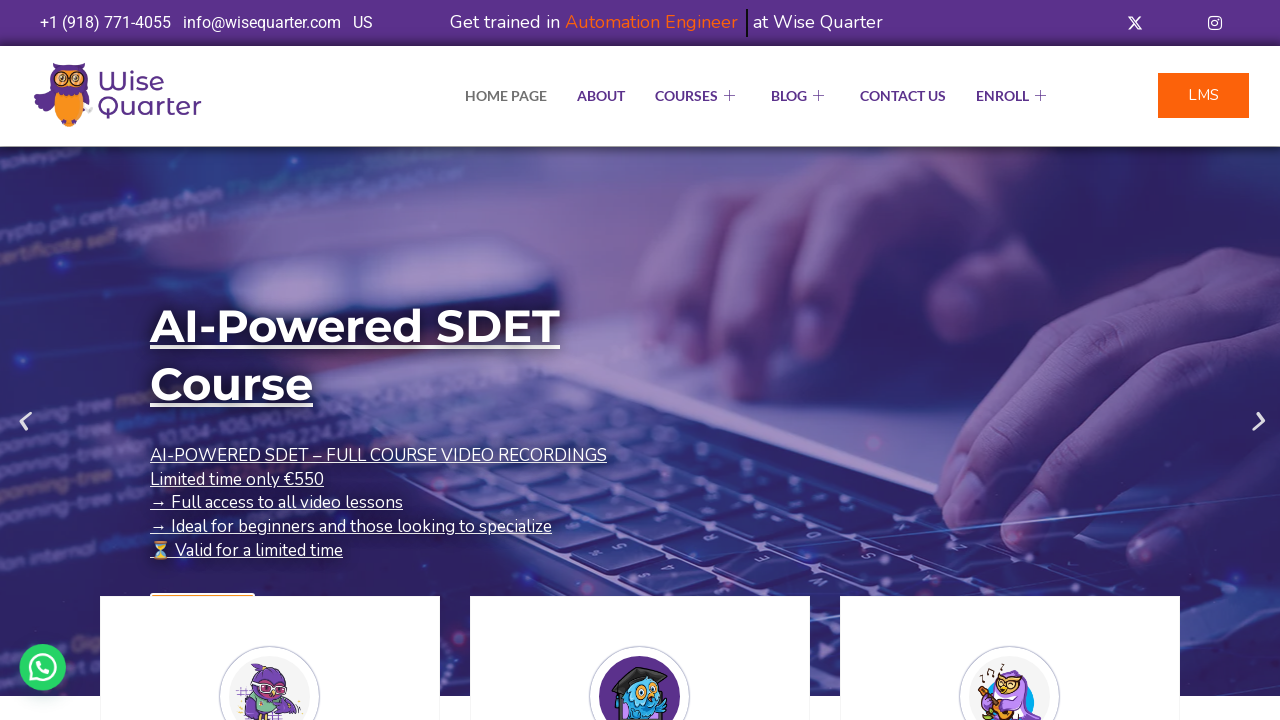

Page loaded and network idle state reached
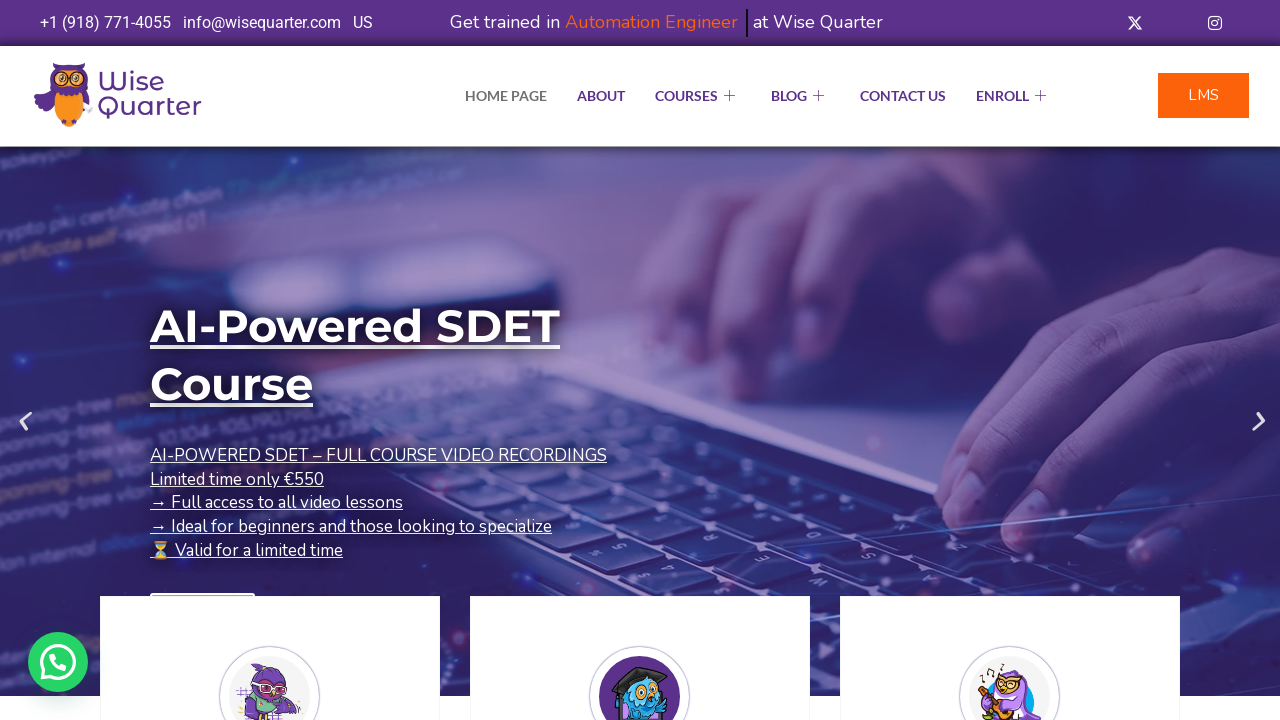

Retrieved page title: IT Bootcamp Courses, Online Classes - Wise Quarter Course
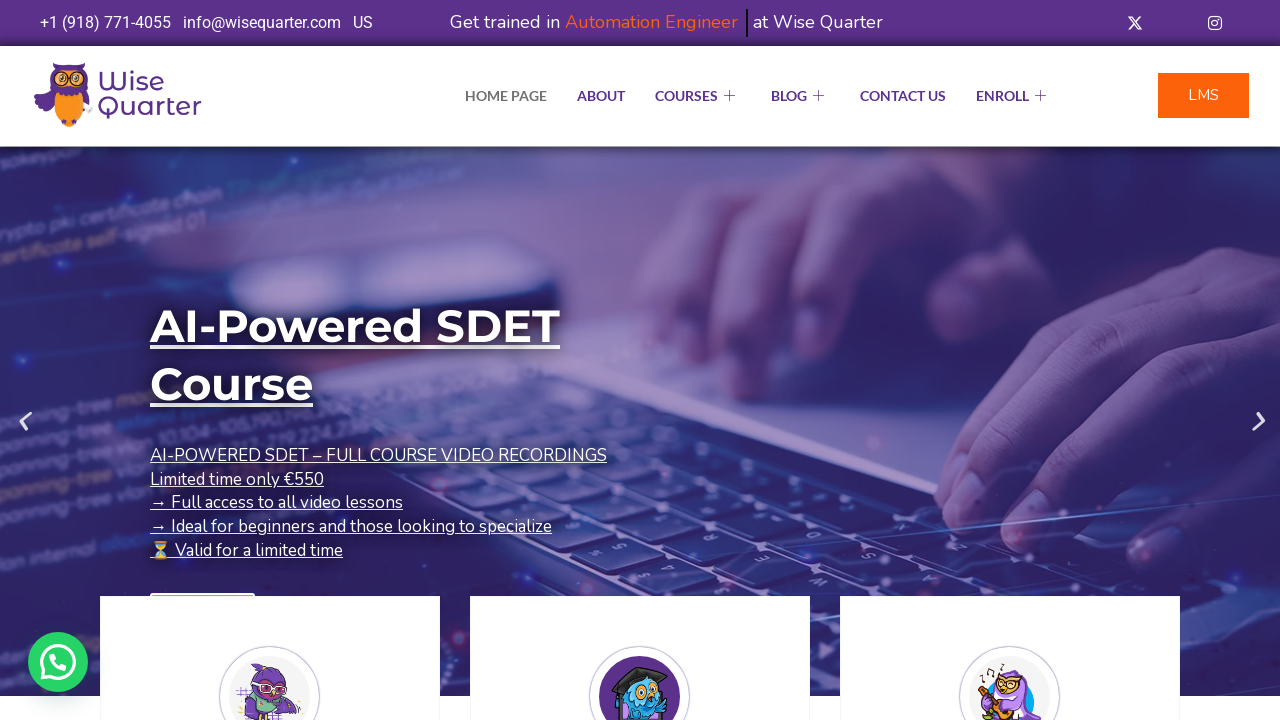

Verified page title contains 'Wise Quarter'
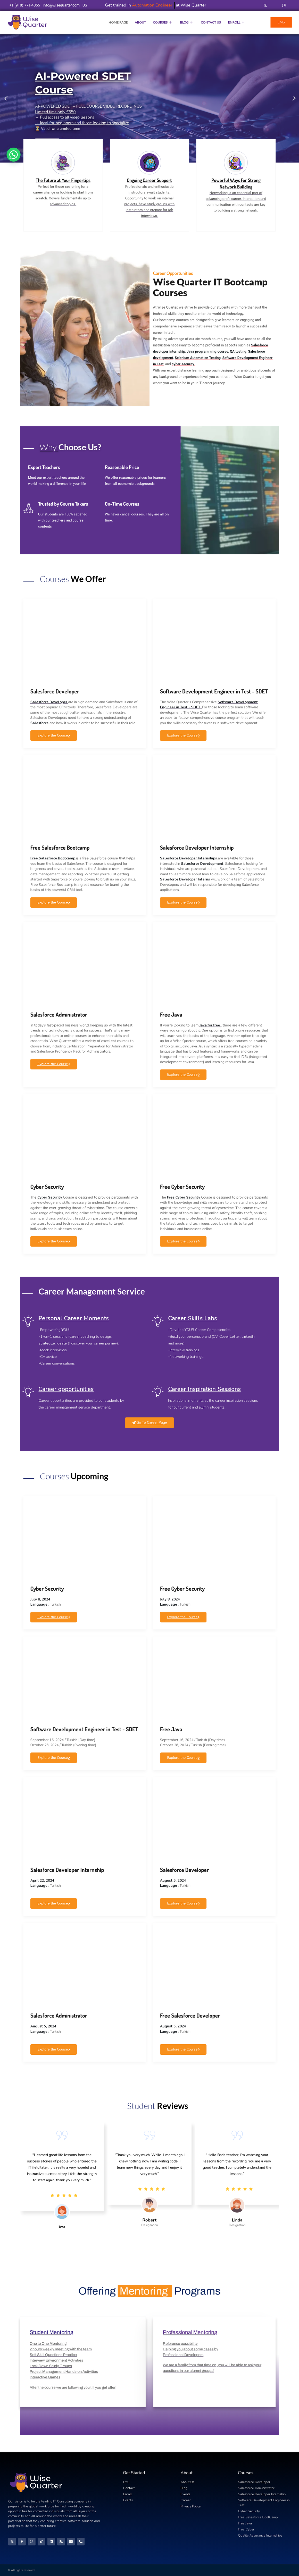

Took full-page screenshot of Wise Quarter website
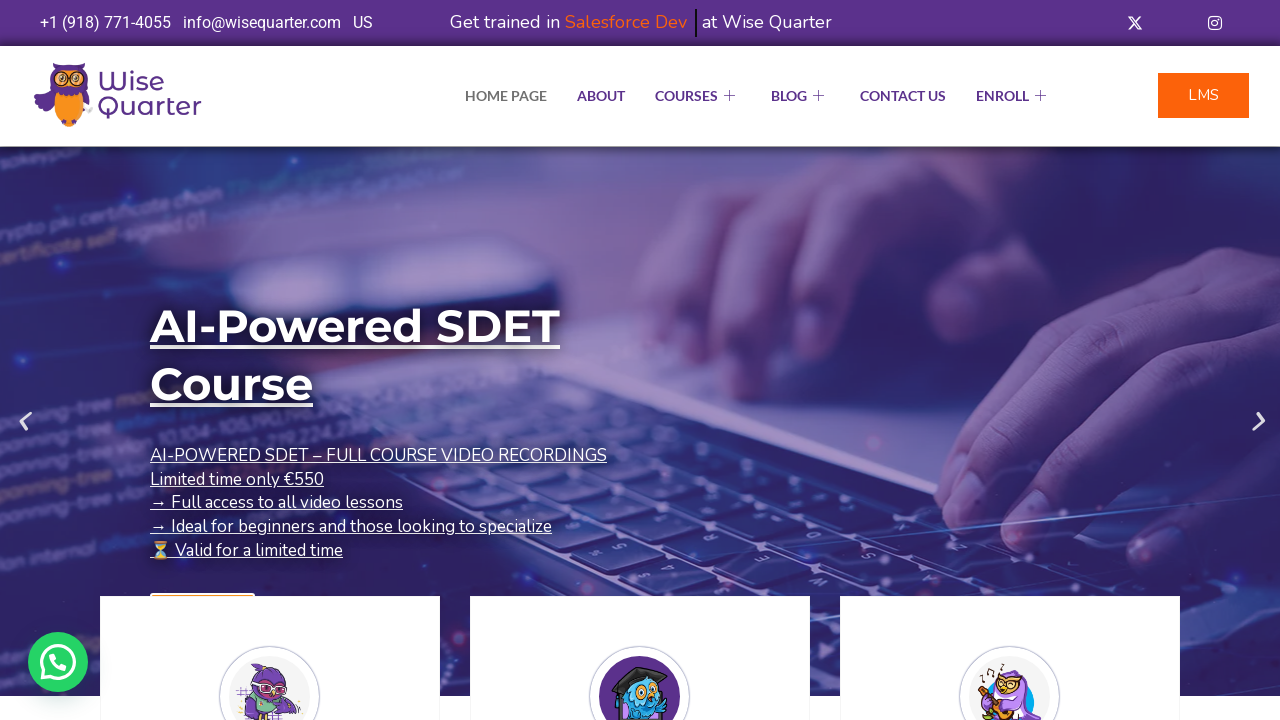

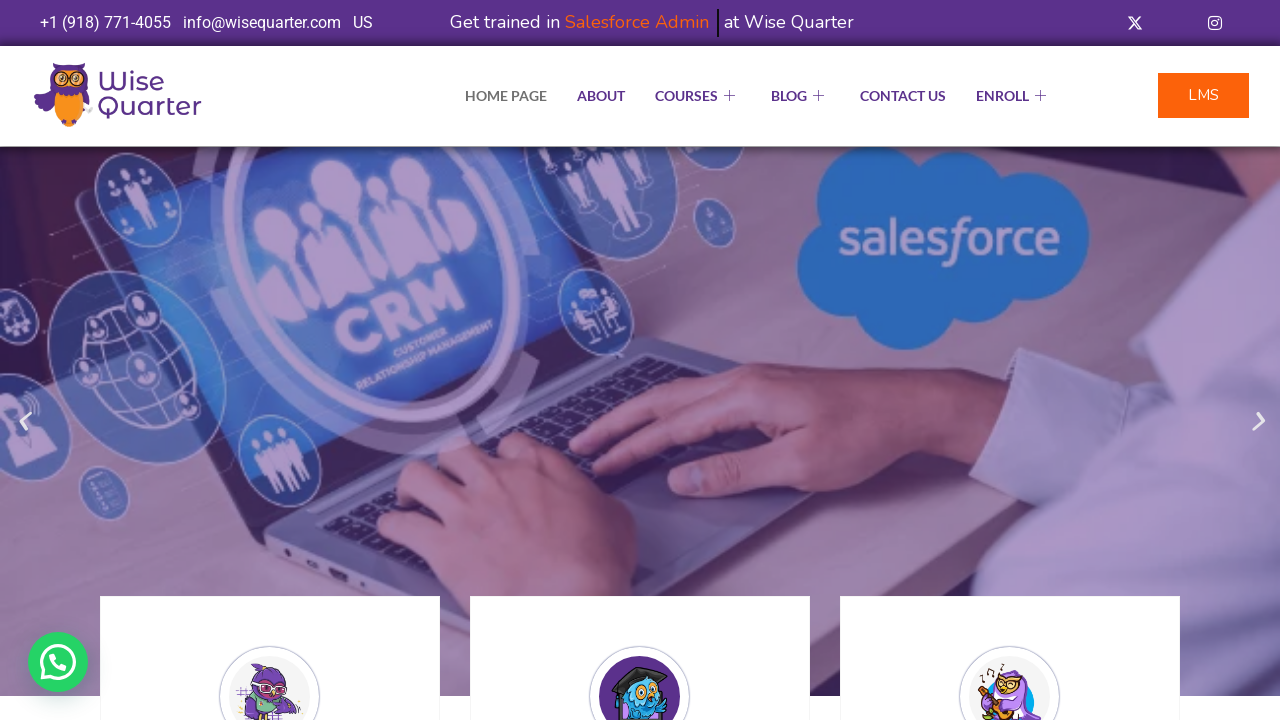